Tests JavaScript alert box handling by filling a name field, triggering an alert and accepting it, then triggering a confirm dialog and dismissing it.

Starting URL: https://rahulshettyacademy.com/AutomationPractice/

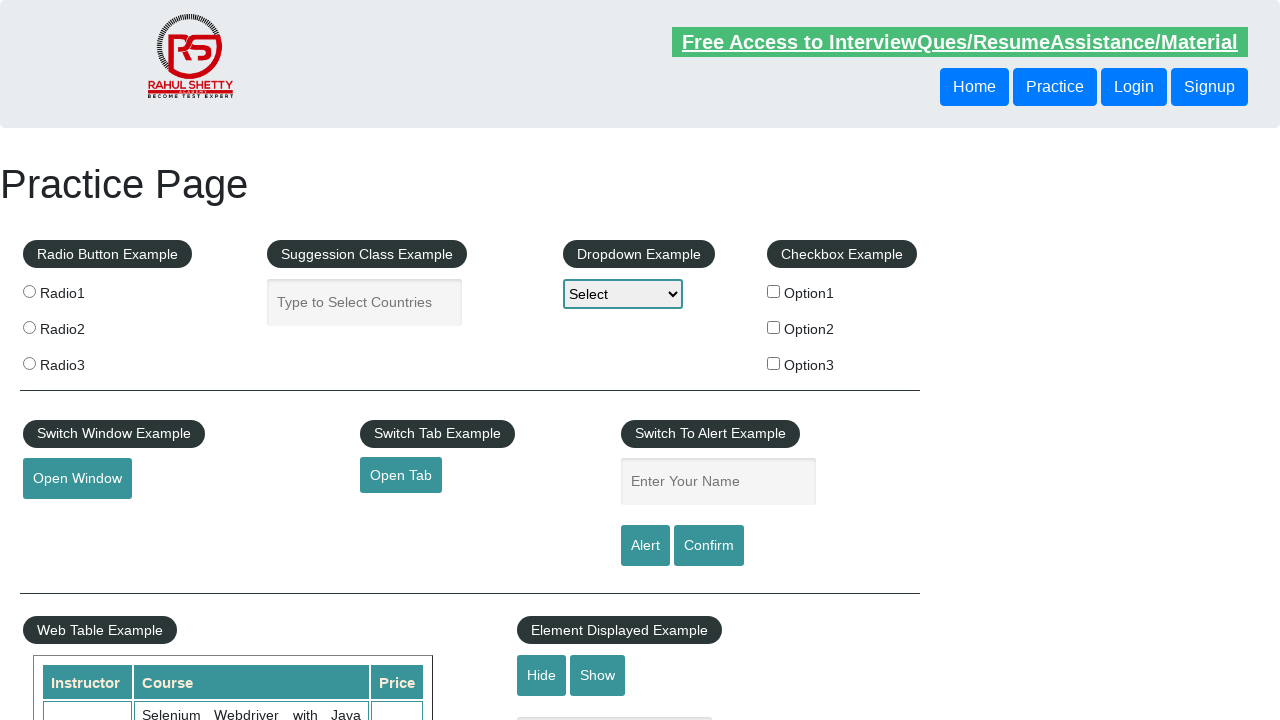

Filled name field with 'Megharaj' on #name
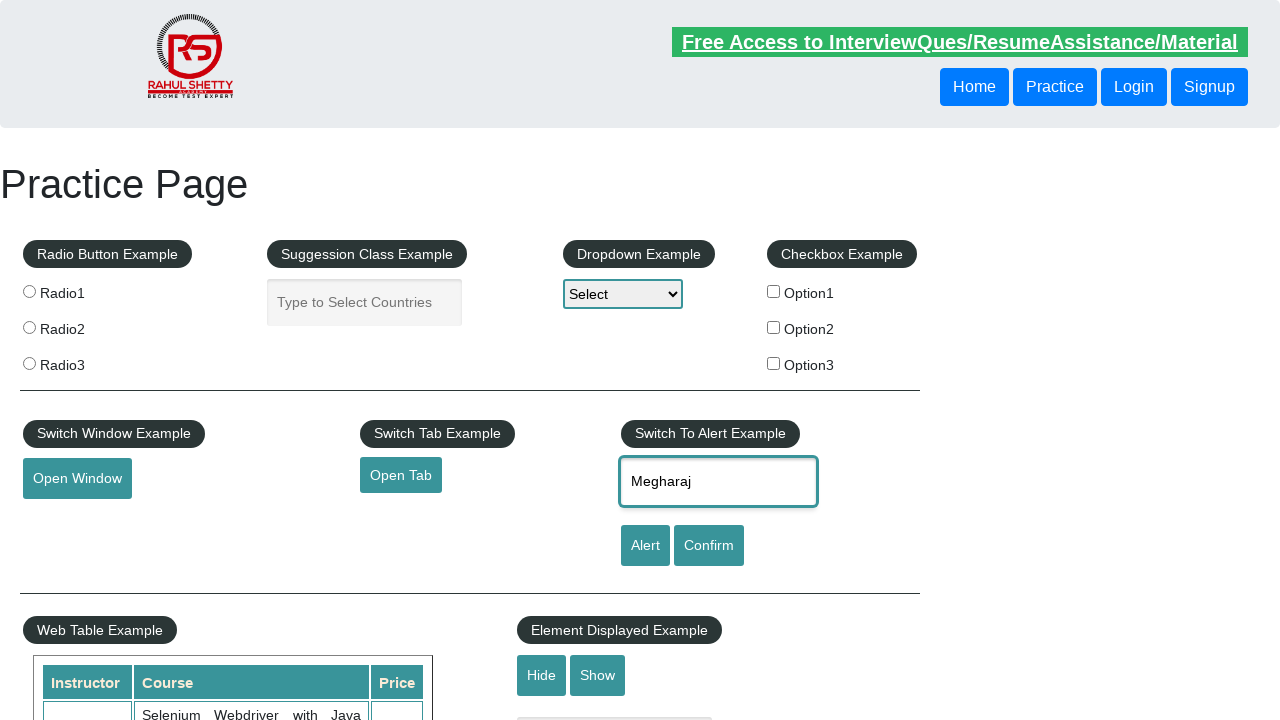

Clicked alert button to trigger simple alert at (645, 546) on #alertbtn
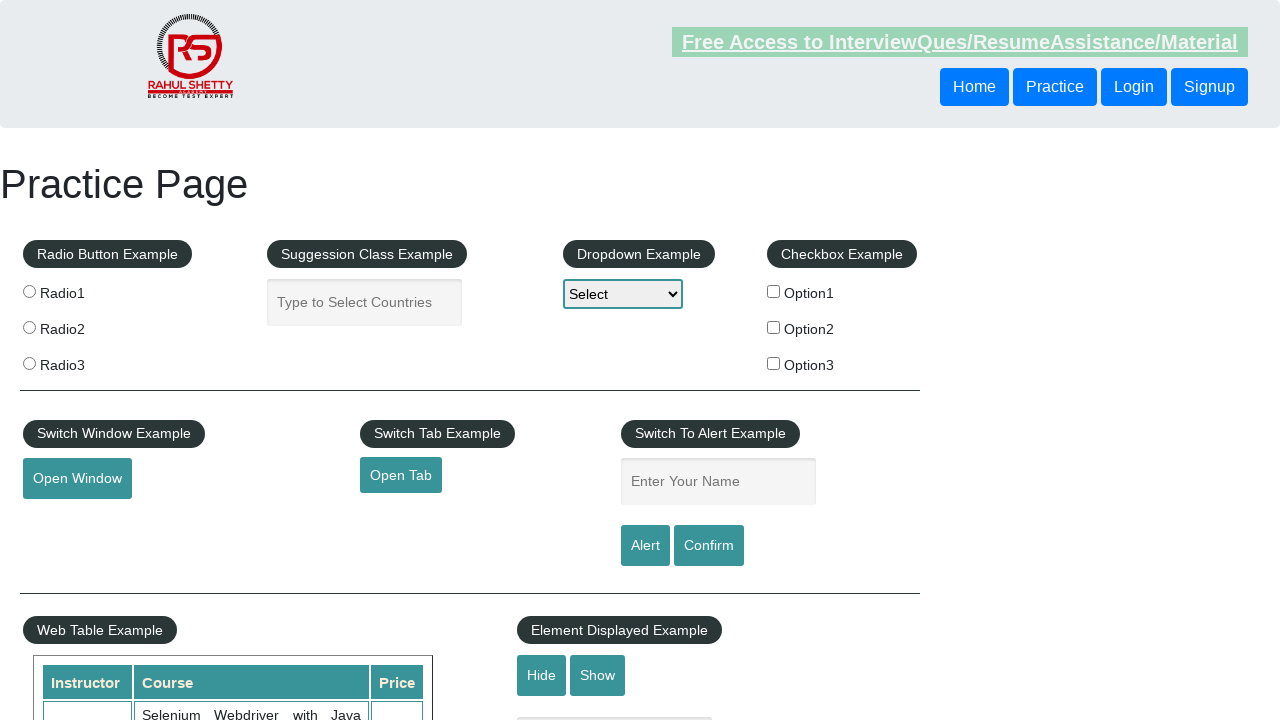

Set up dialog handler to accept alerts
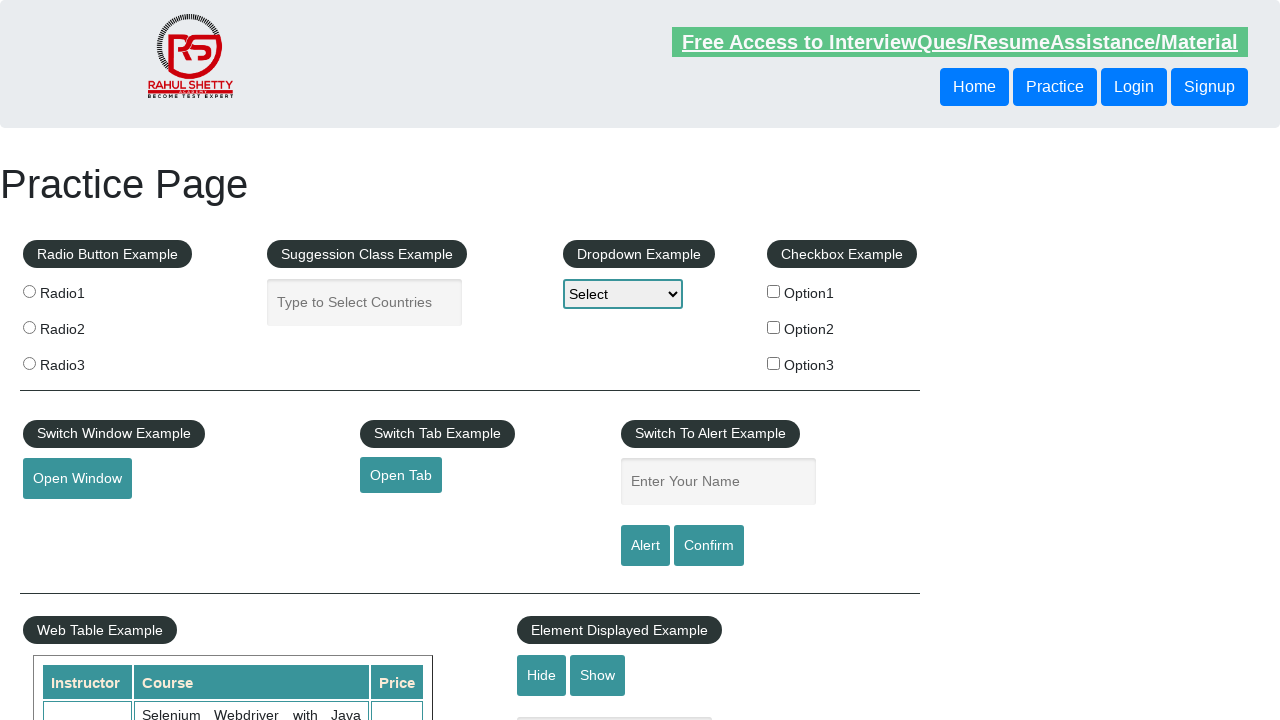

Clicked alert button again to trigger alert with handler ready at (645, 546) on #alertbtn
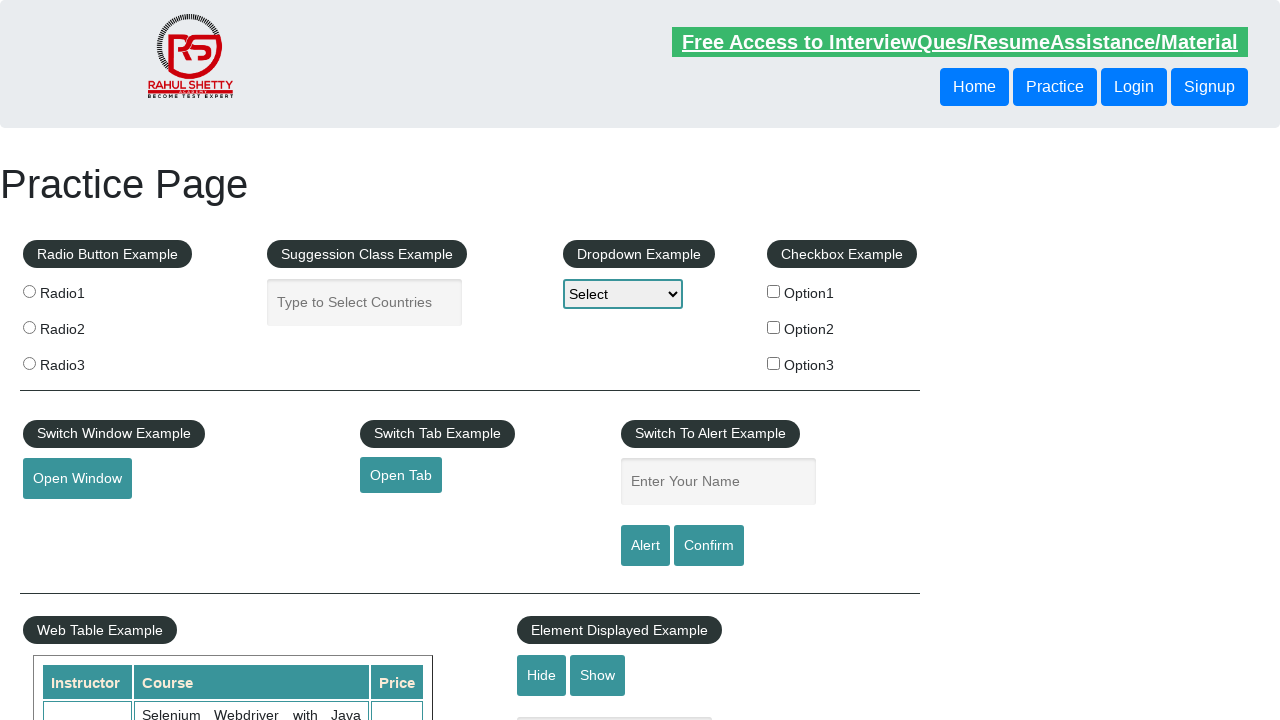

Waited for alert to be accepted and handled
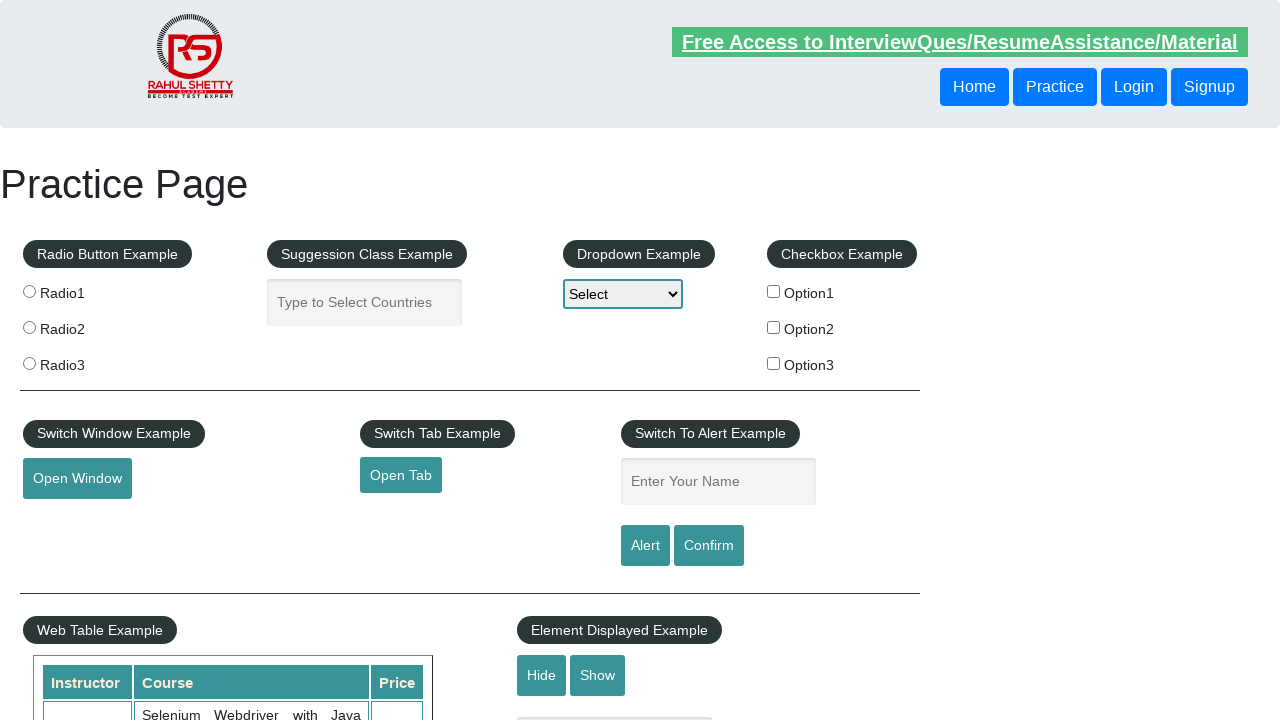

Set up dialog handler to dismiss confirm dialogs
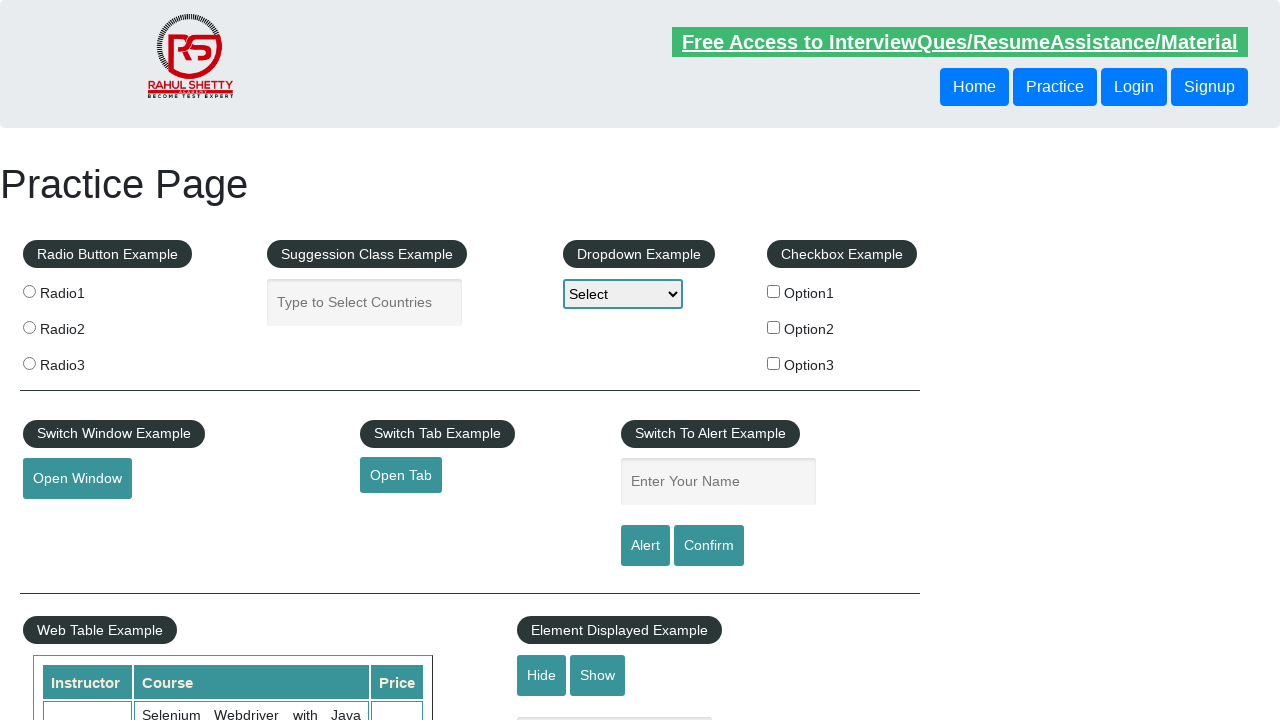

Clicked confirm button to trigger confirm dialog at (709, 546) on #confirmbtn
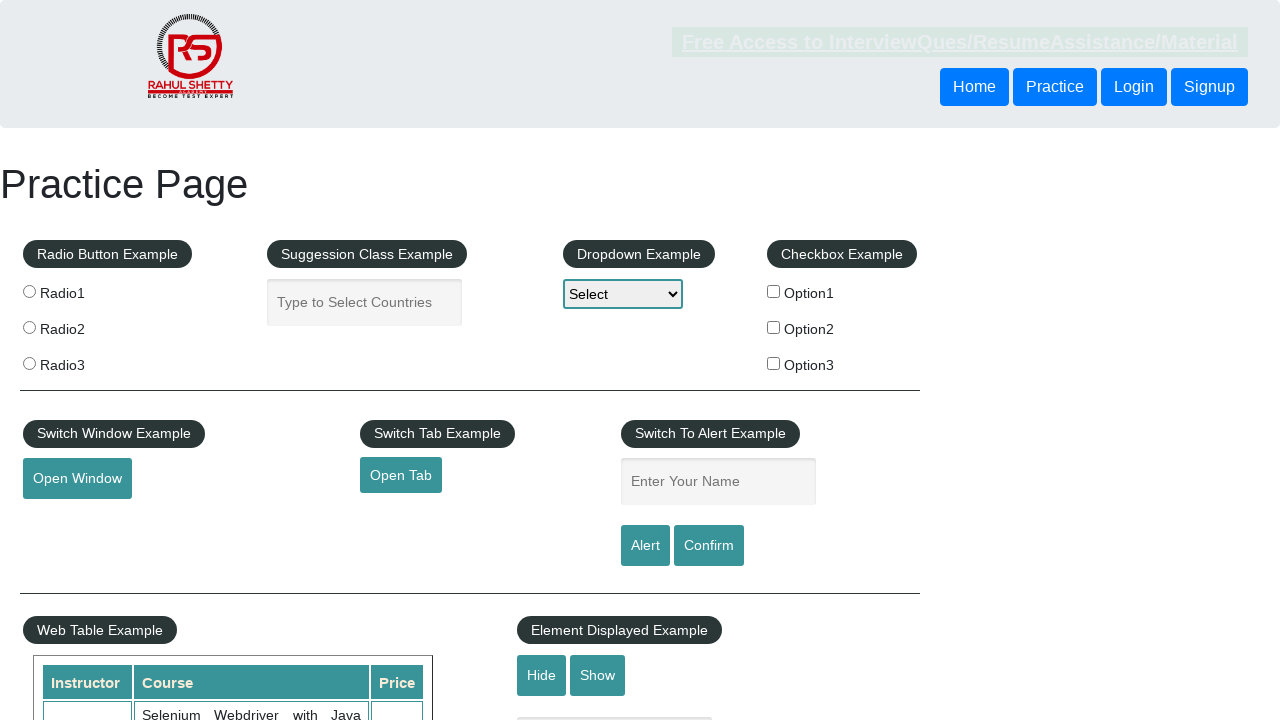

Waited for confirm dialog to be dismissed and handled
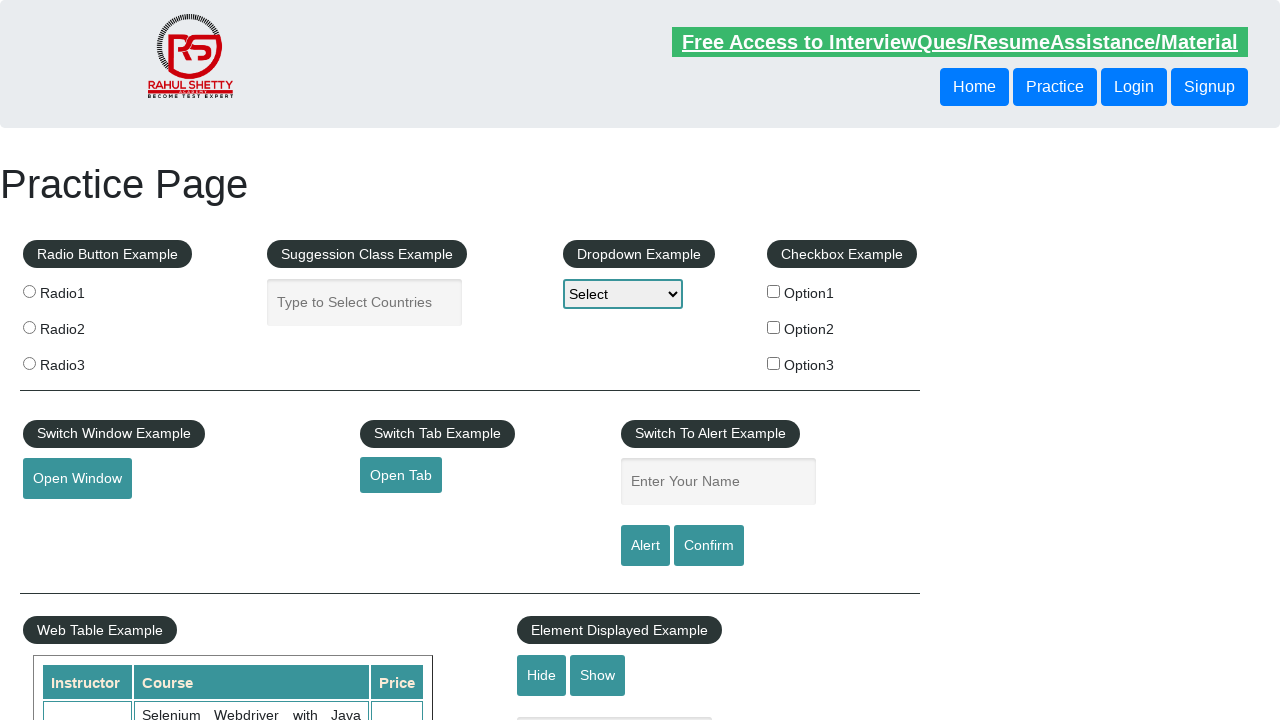

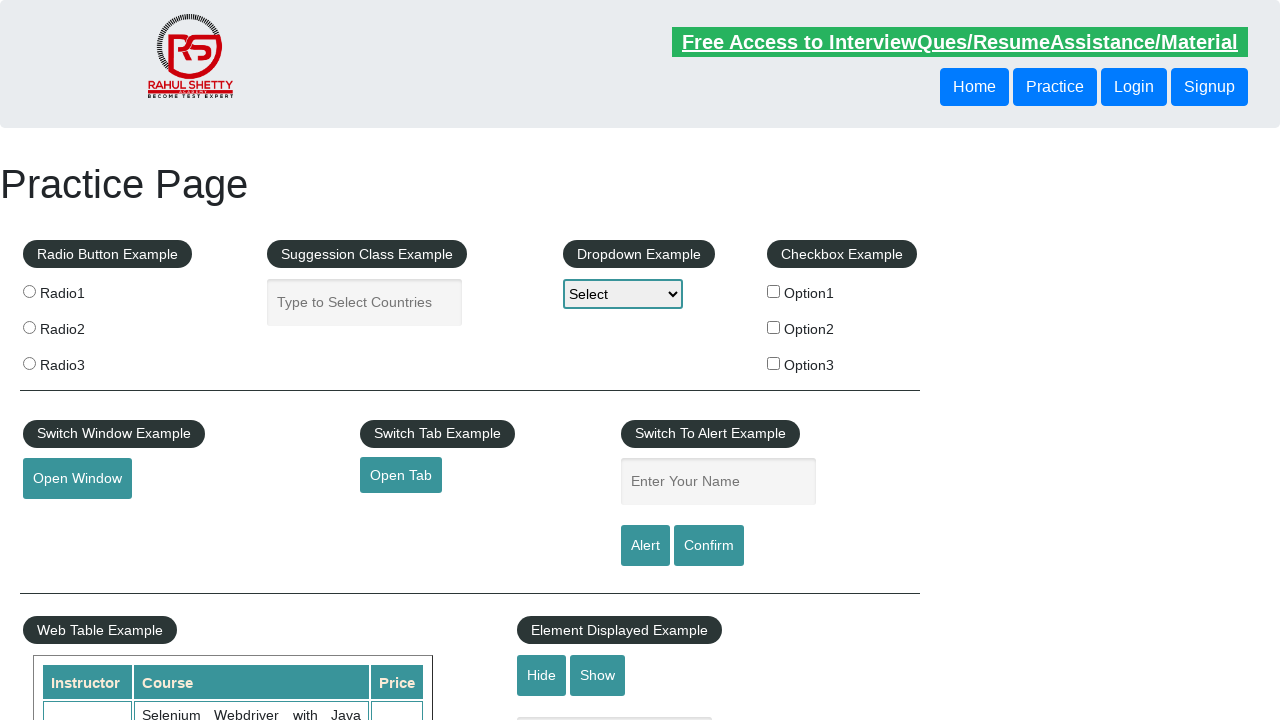